Navigates to Yuanta ETF website, expands the stock component list by clicking the "more" button, and waits for all stock information to load

Starting URL: https://www.yuantaetfs.com/product/detail/0050/ratio

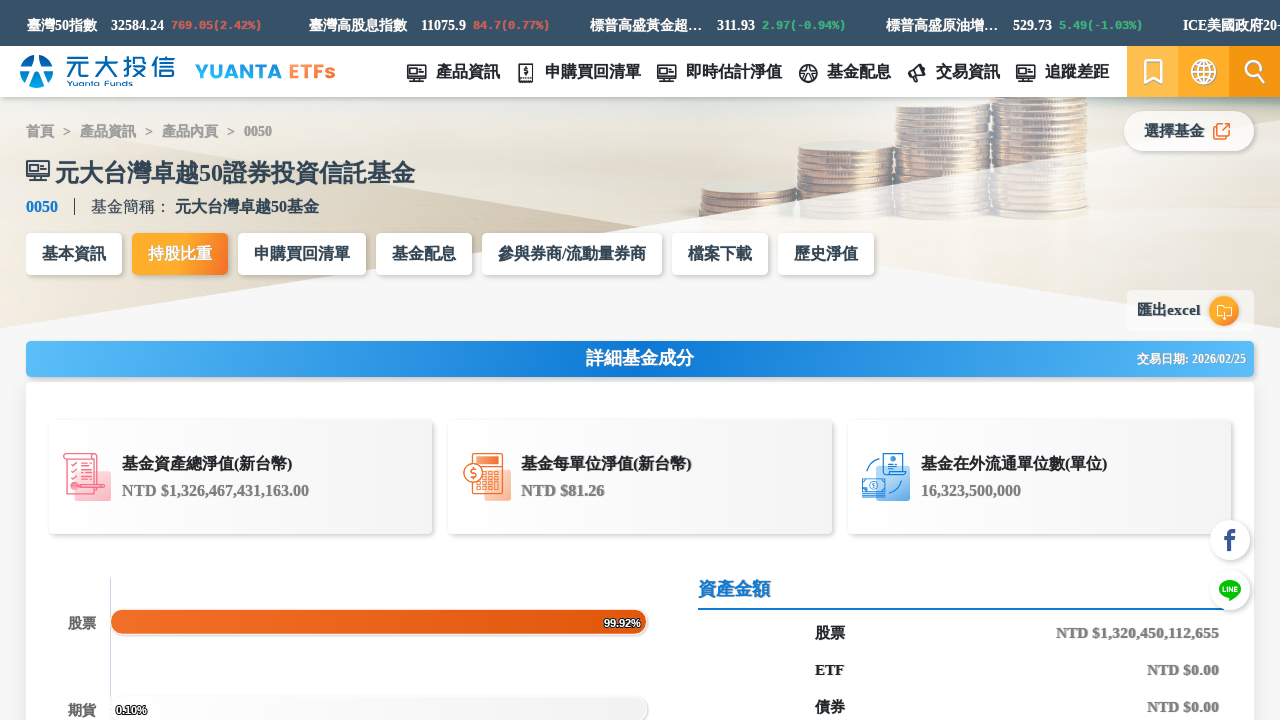

Waited for expand button to be present on Yuanta ETF 0050 product page
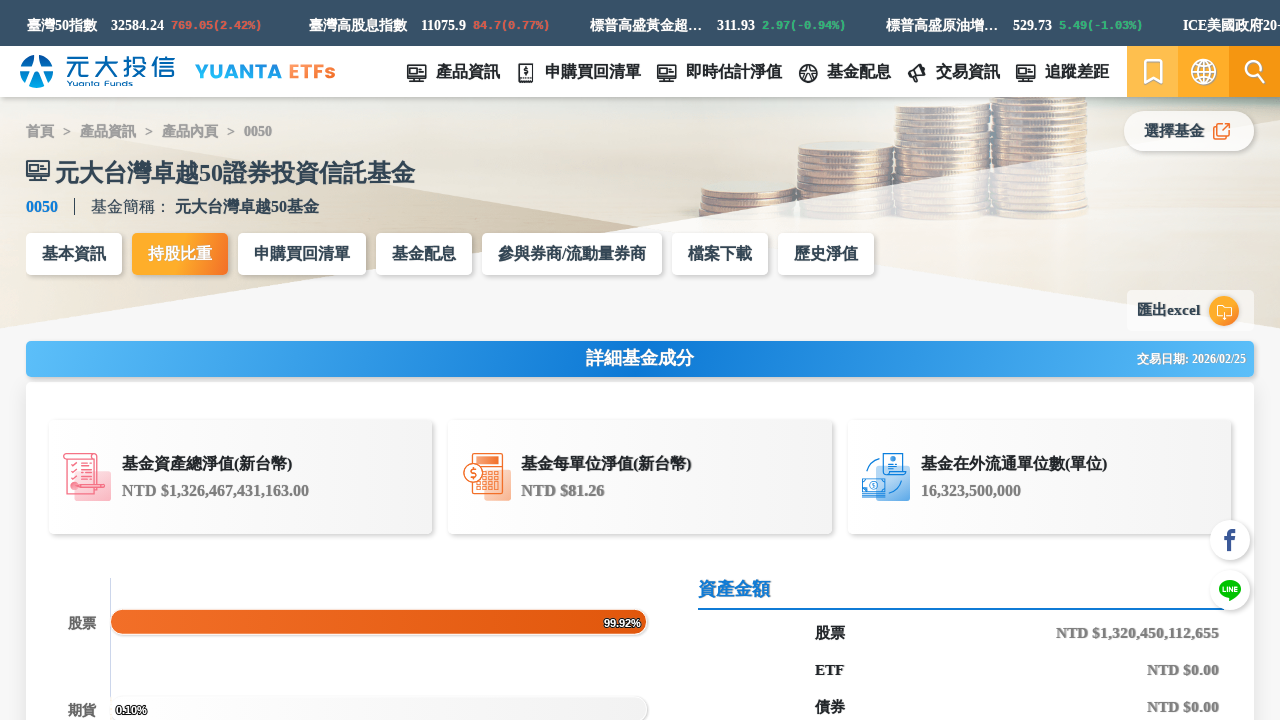

Clicked the 'more' button to expand stock component list at (640, 360) on .moreBtn
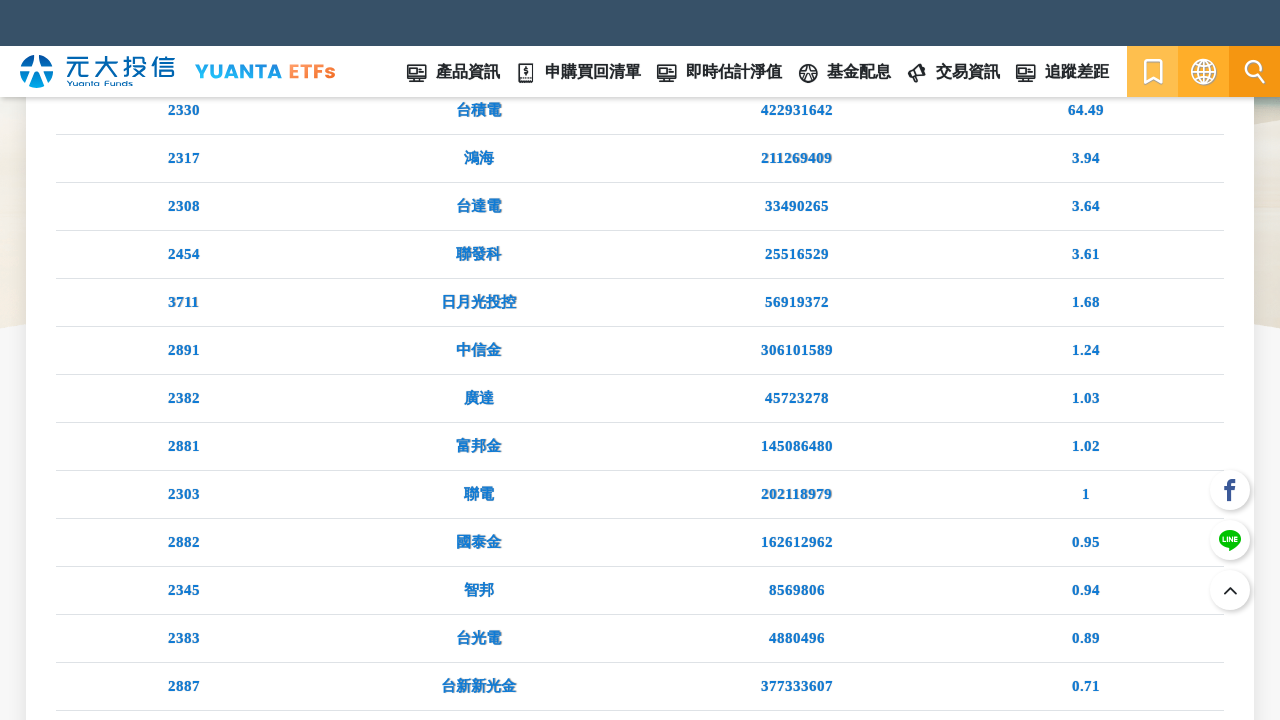

Waited for all stock information rows to load in the table
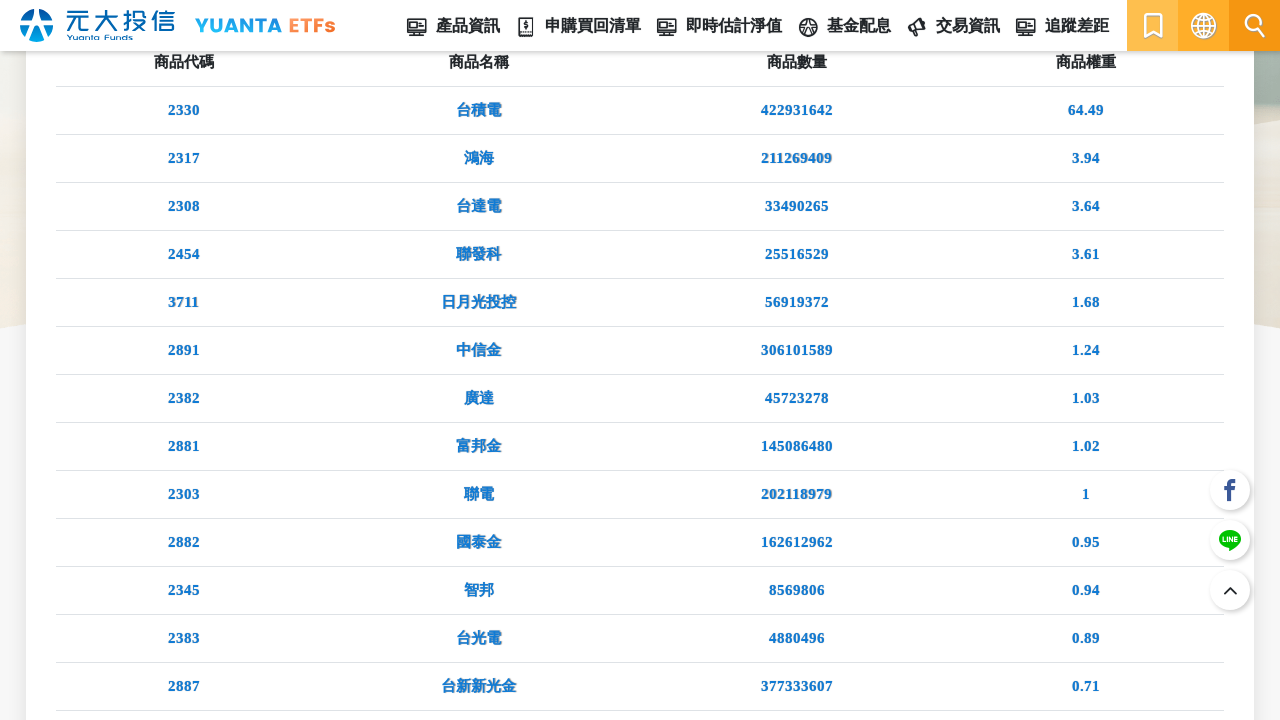

Retrieved 51 stock rows from the table
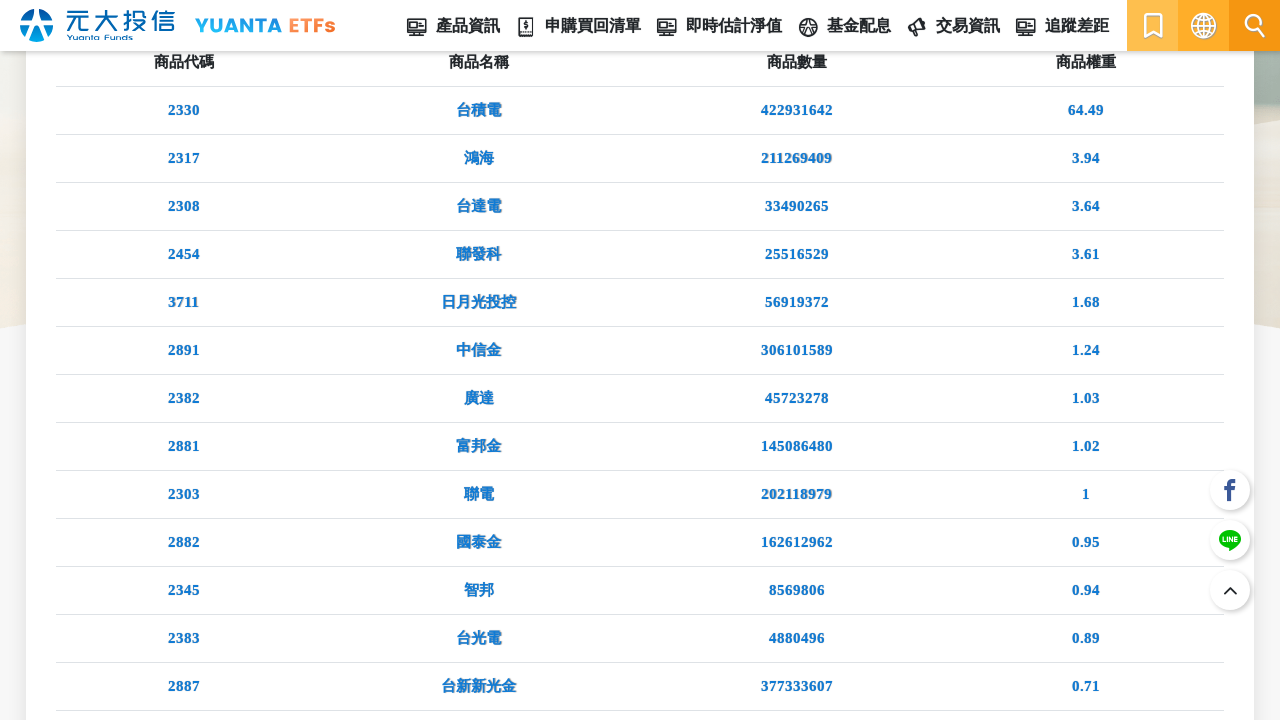

Verified that stock rows are present in the expanded list
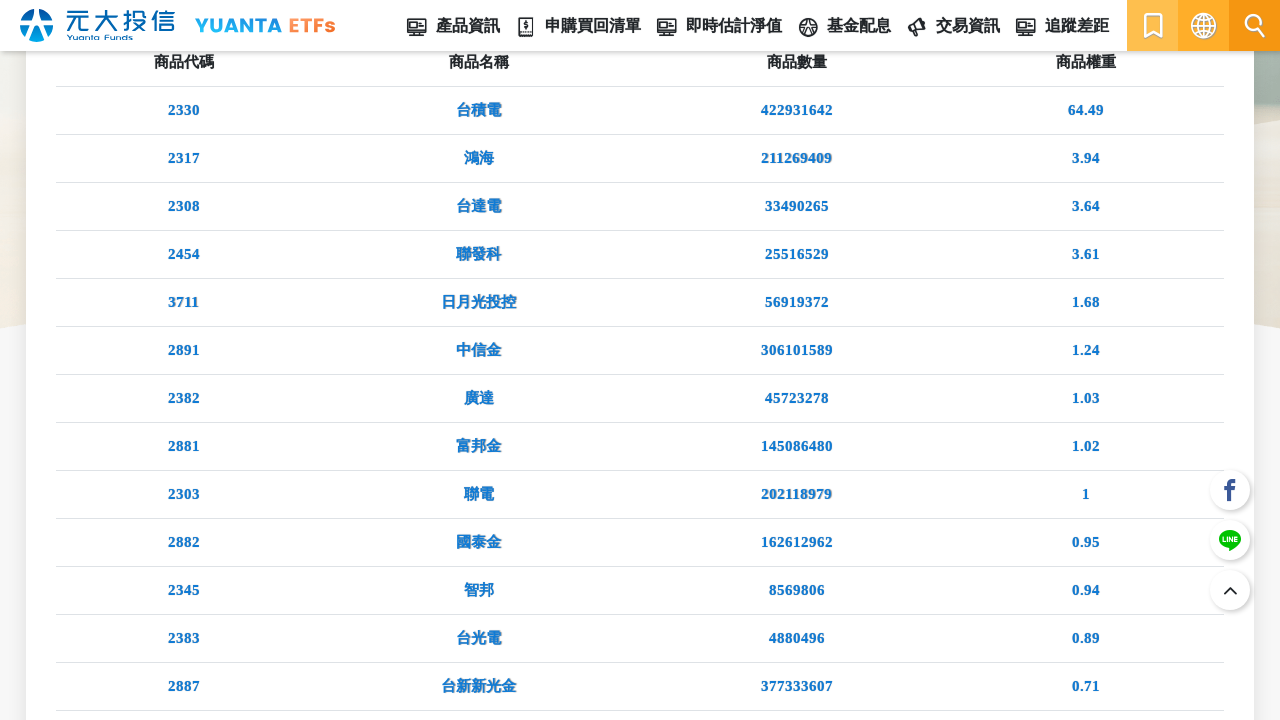

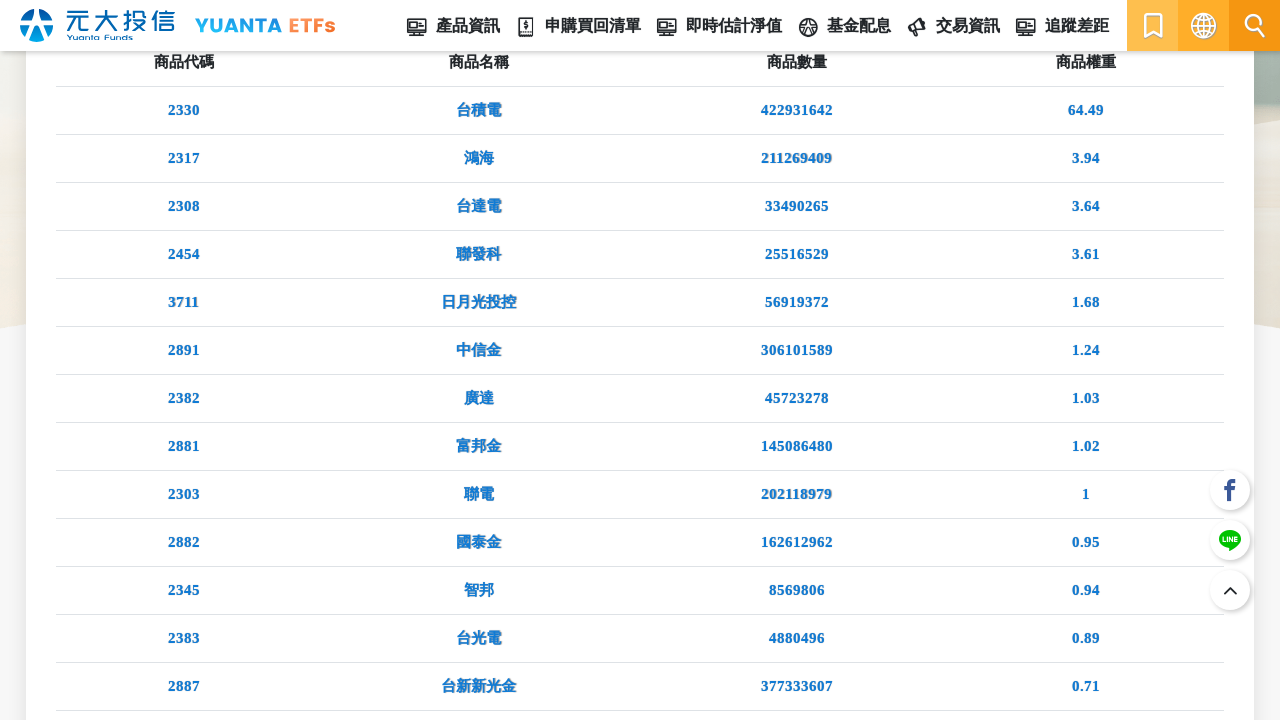